Tests the state of radio buttons and submit button attributes on a math quiz page, checking for 'checked' and 'disabled' attributes before and after a delay

Starting URL: http://suninjuly.github.io/math.html

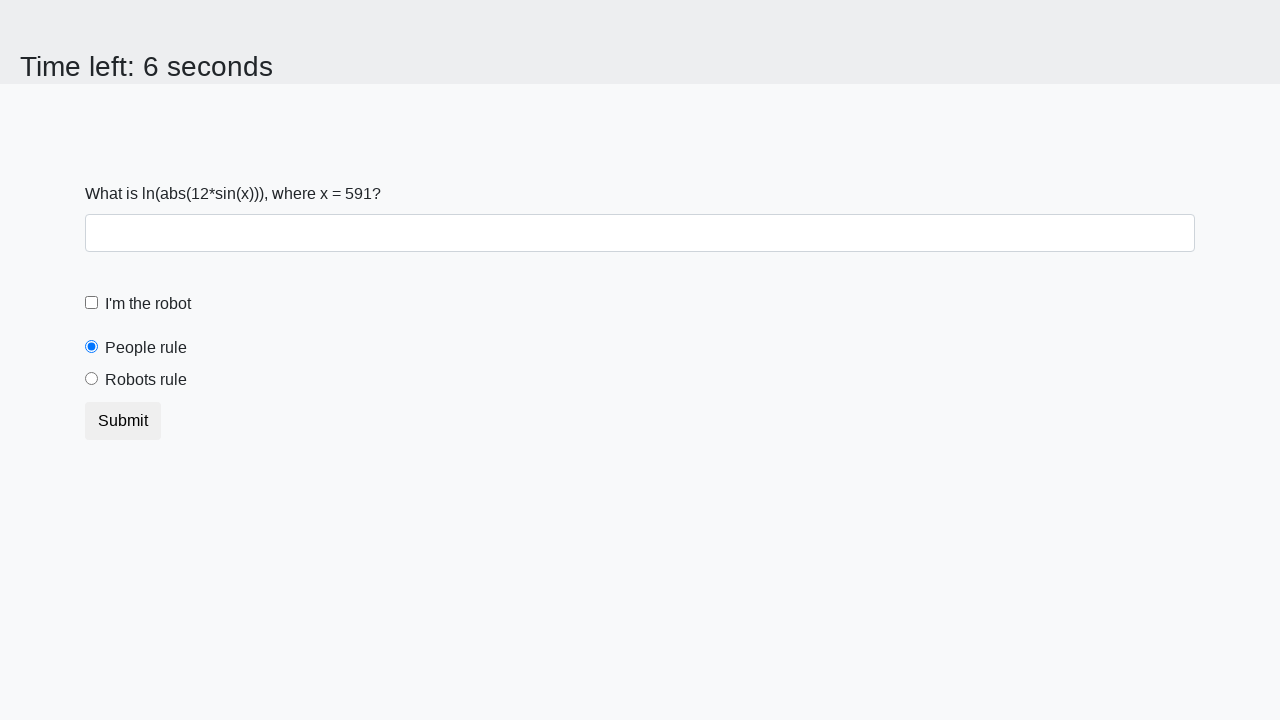

Navigated to math quiz page
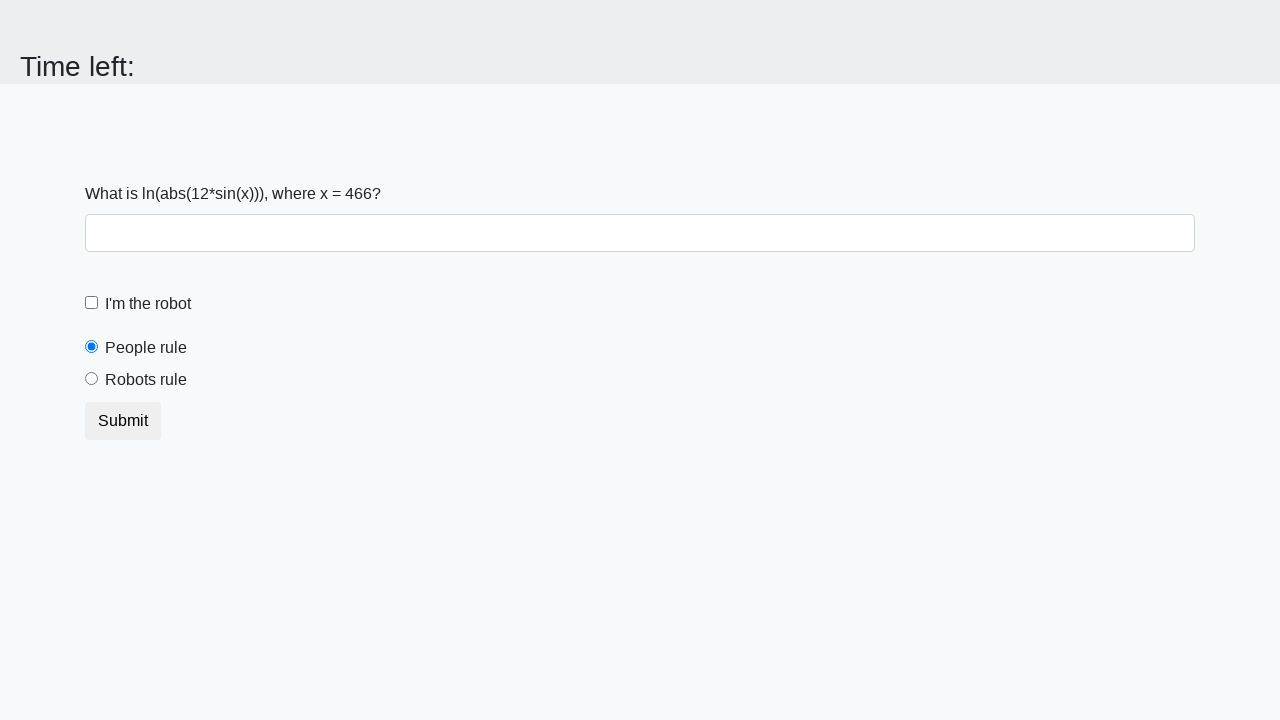

Retrieved 'checked' attribute from peopleRule radio button
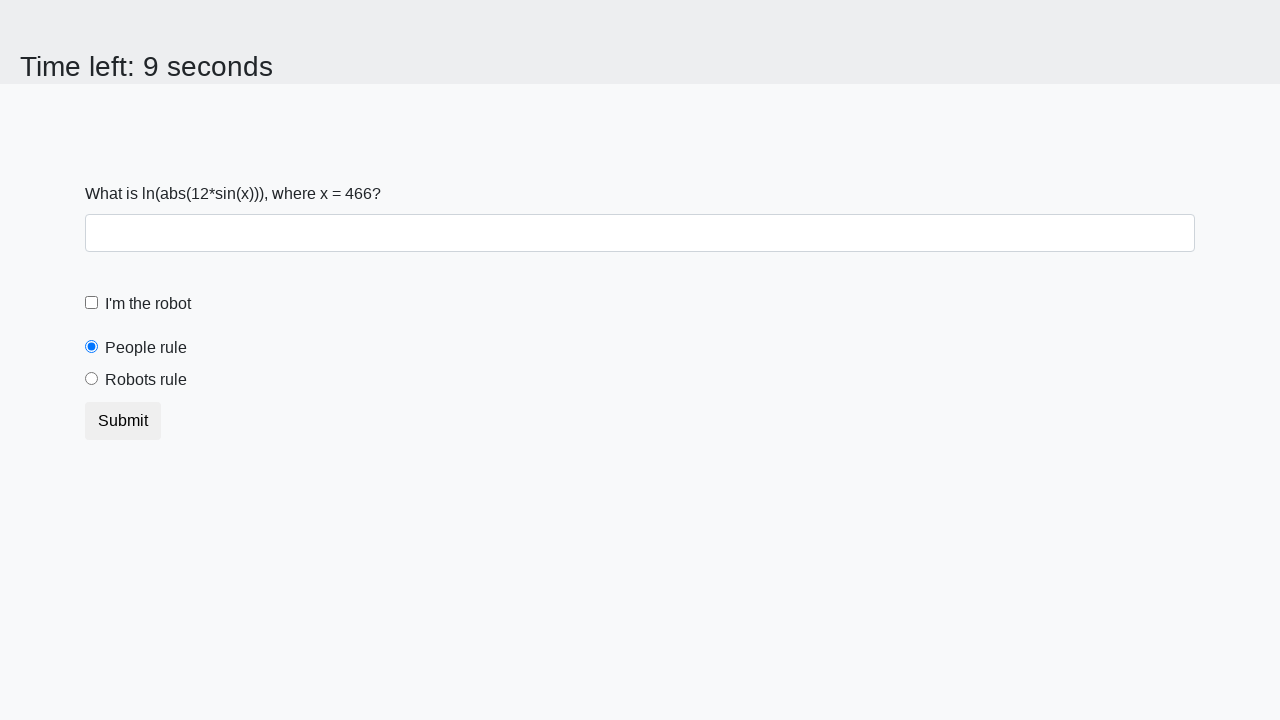

Retrieved 'checked' attribute from robotsRule radio button
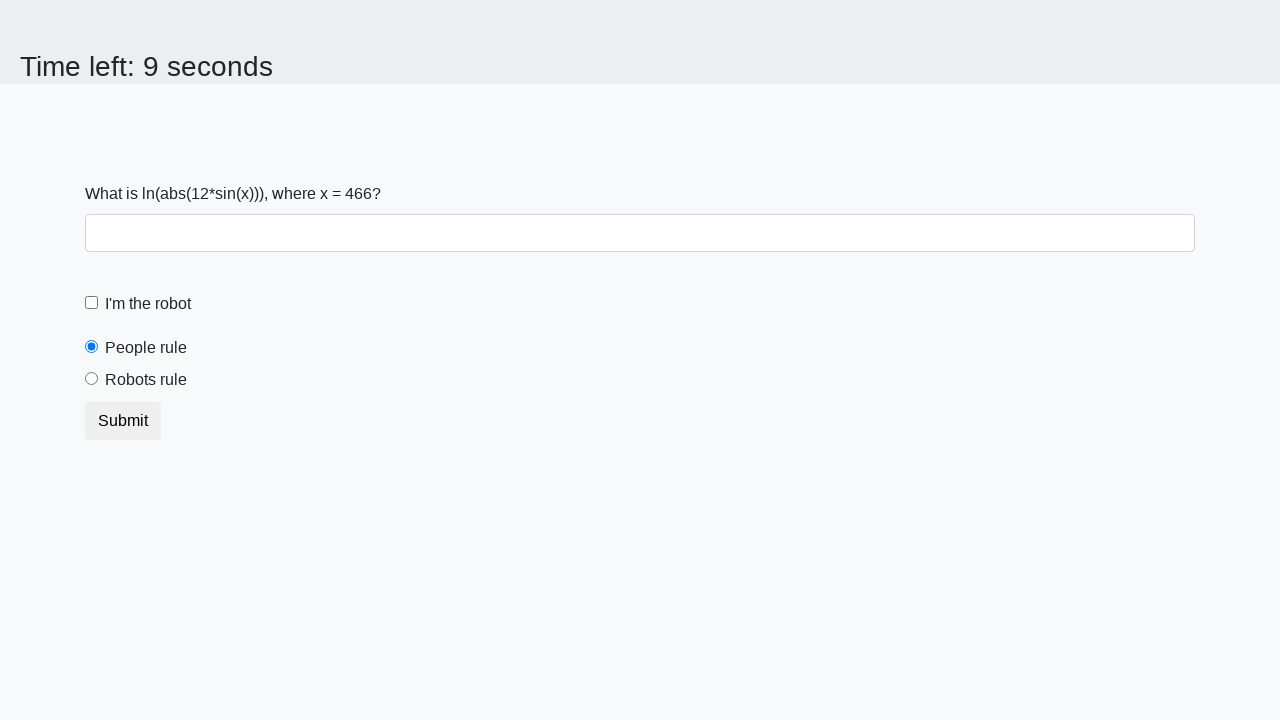

Retrieved initial 'disabled' attribute from submit button
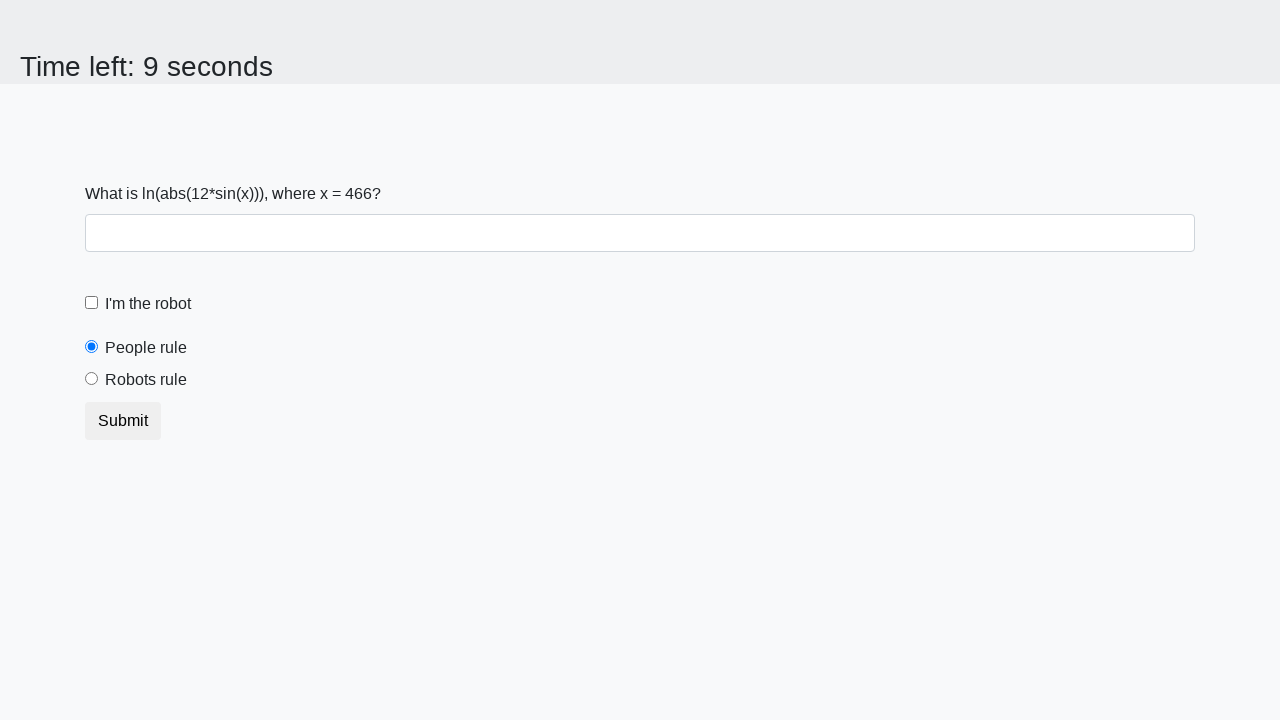

Waited 10 seconds for page state changes
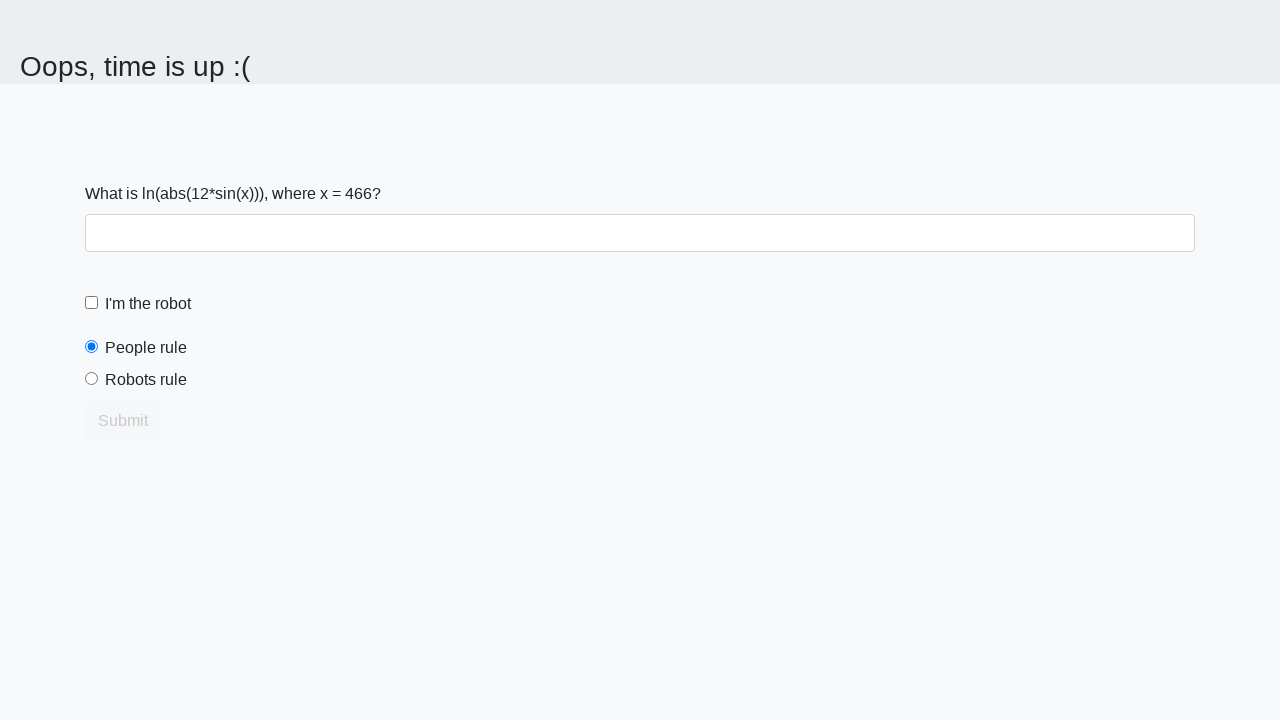

Retrieved 'disabled' attribute from submit button after 10 second delay
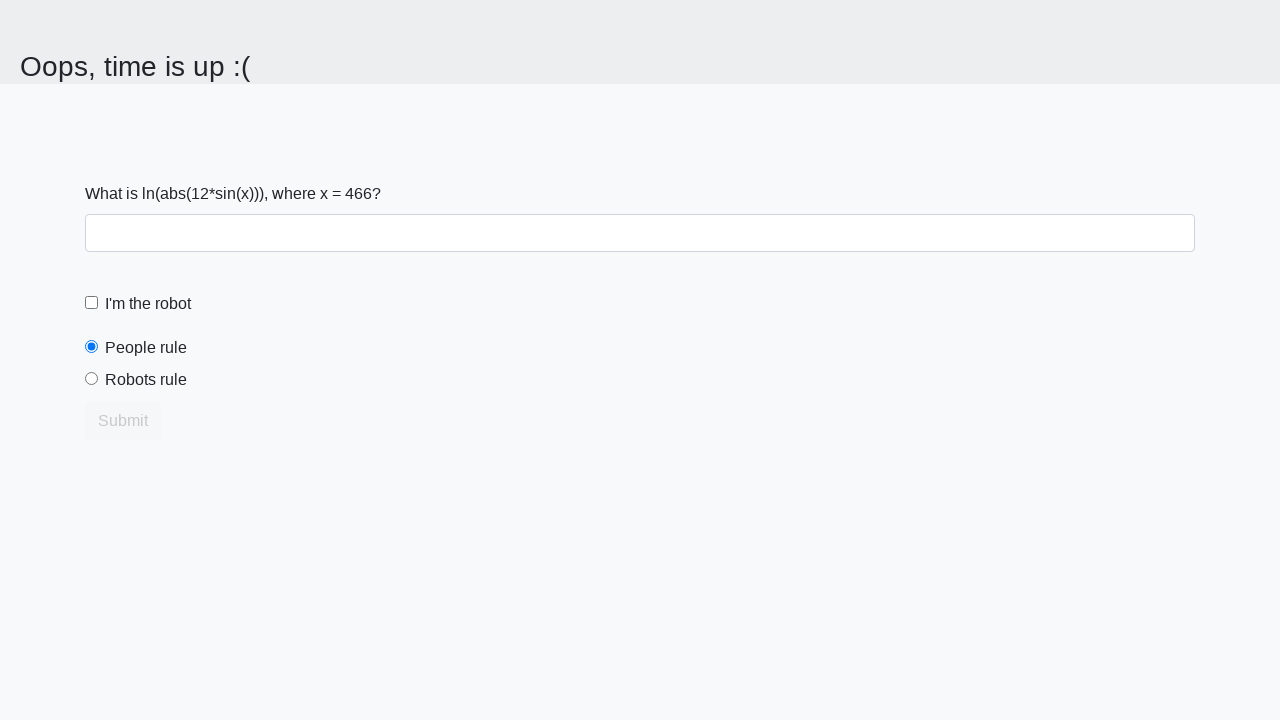

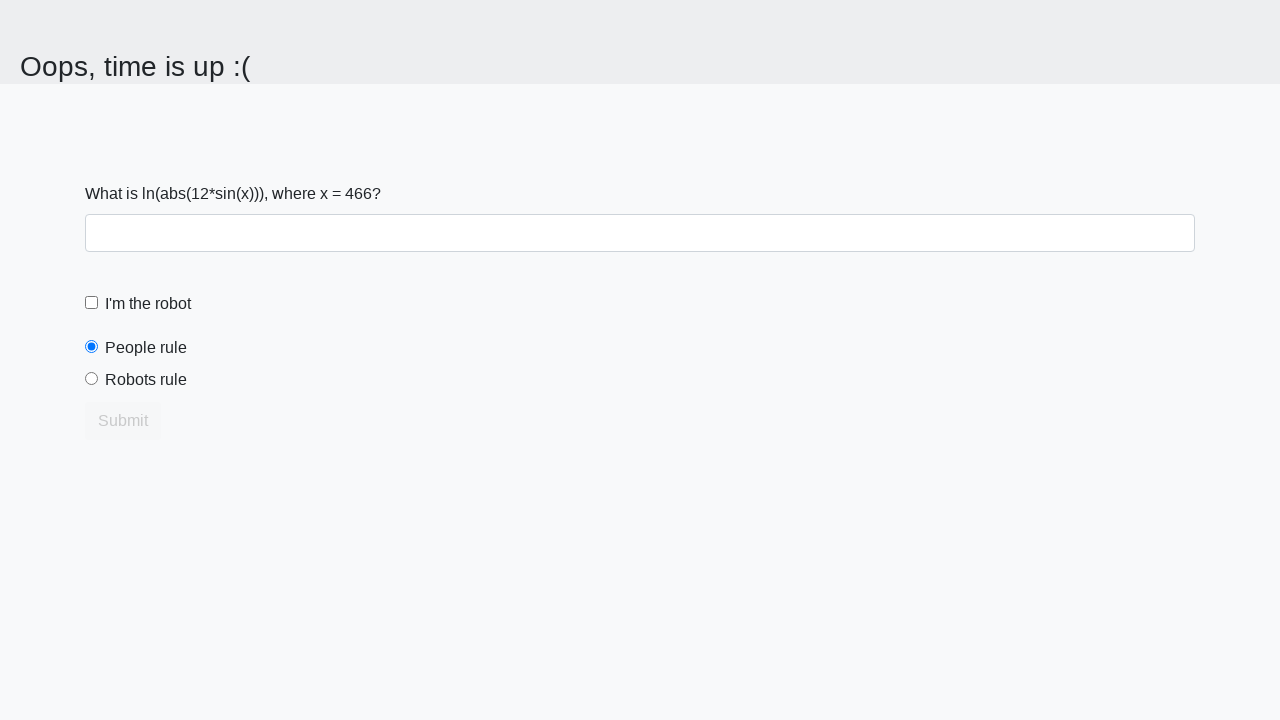